Tests filling Bilibili search input using CSS class selector

Starting URL: https://www.bilibili.com/

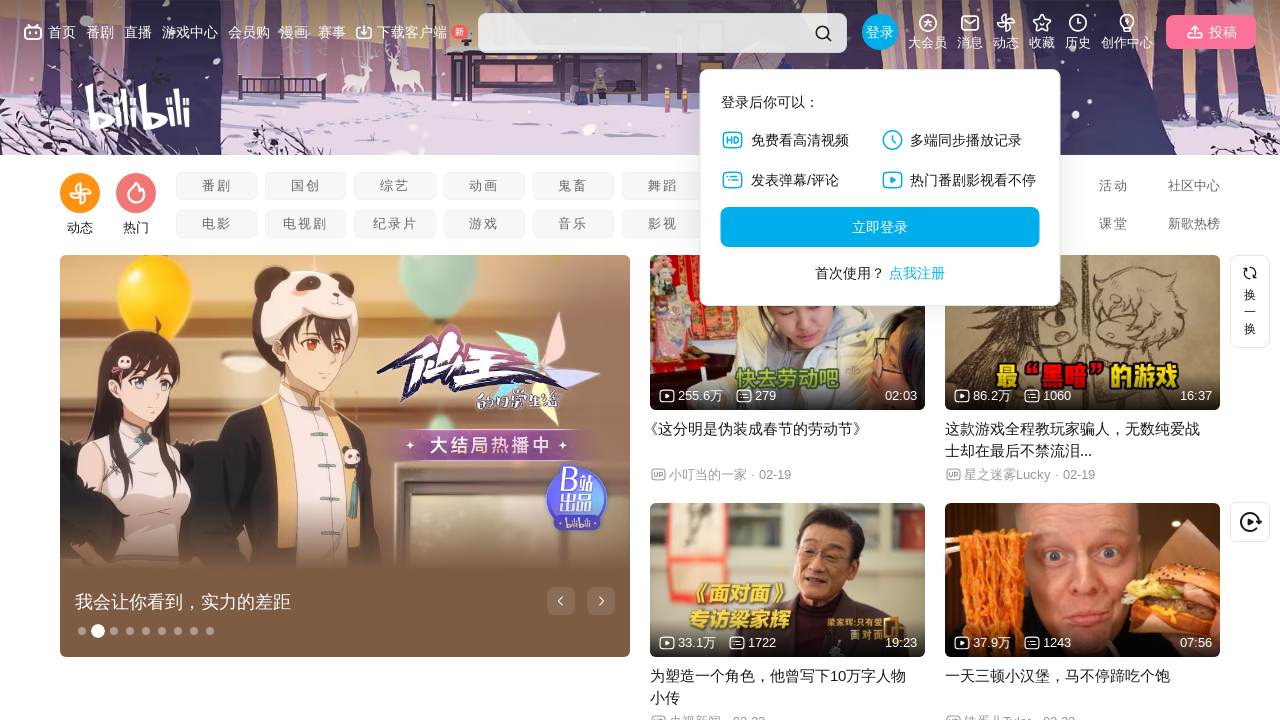

Filled Bilibili search input with '丰小帅' using CSS class selector on .nav-search-input
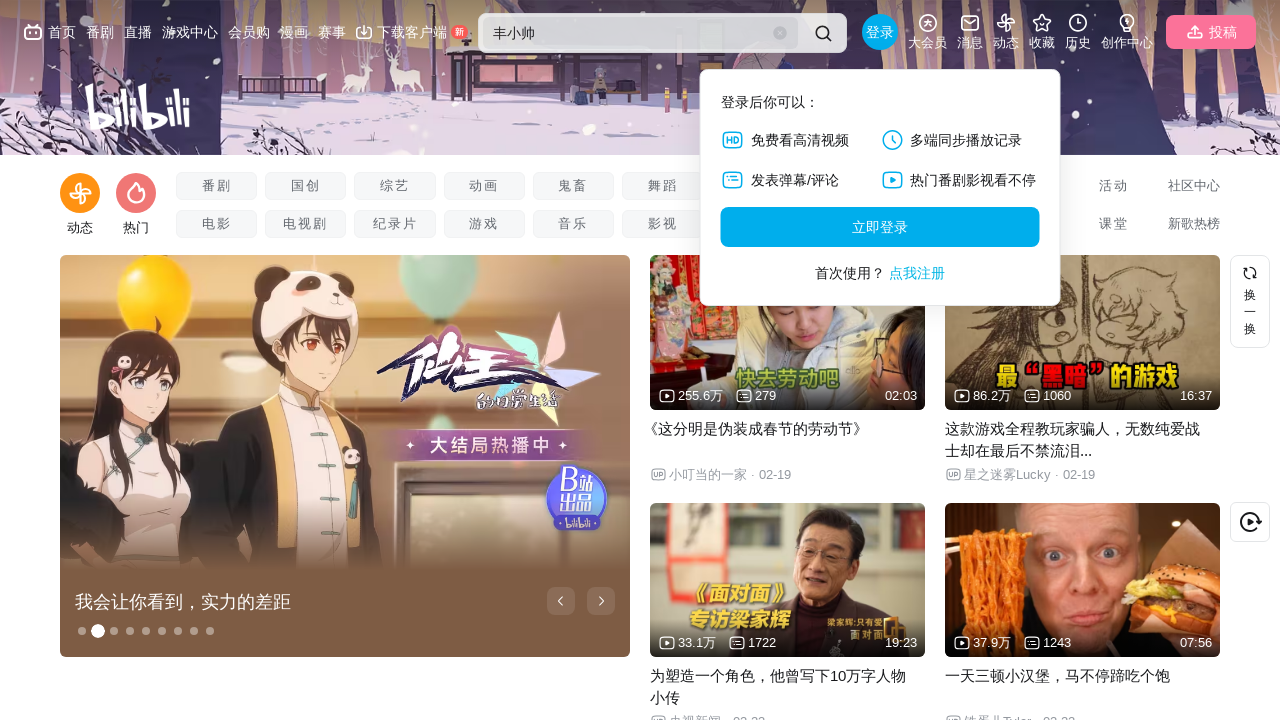

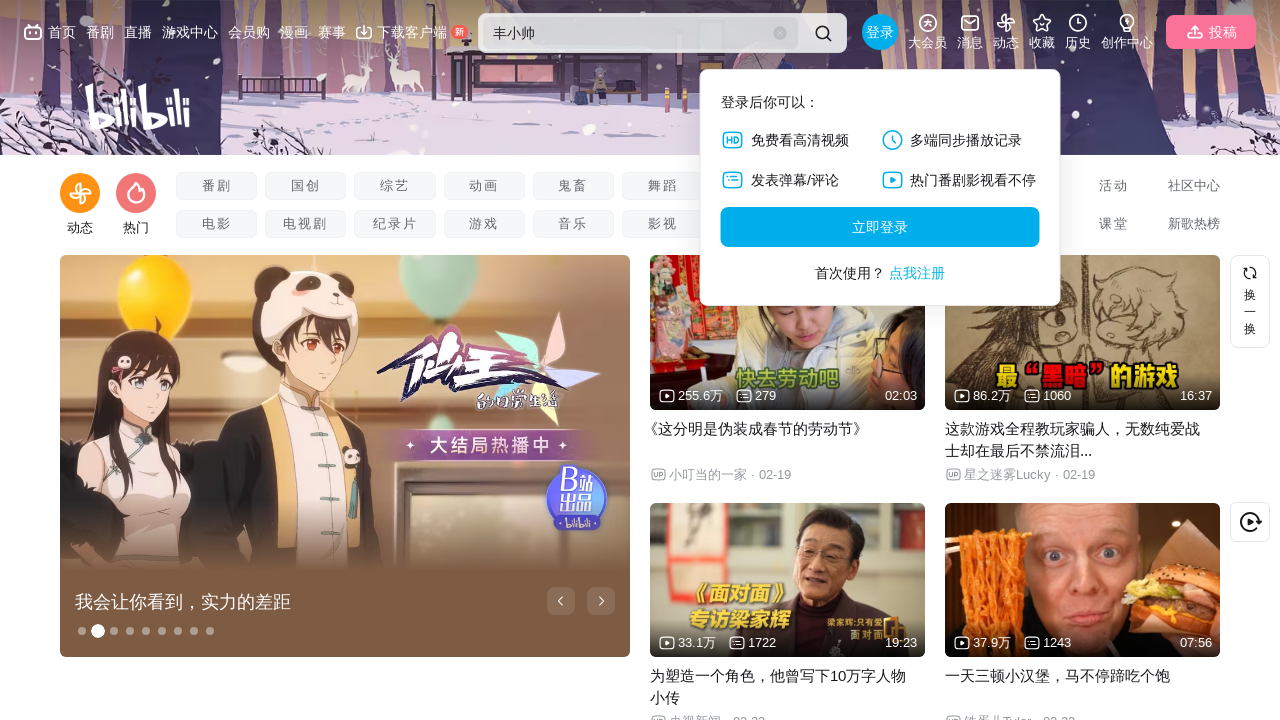